Tests dynamic loading scenario where element is rendered after start button click, waiting for element to appear with expected text

Starting URL: http://the-internet.herokuapp.com/dynamic_loading/2

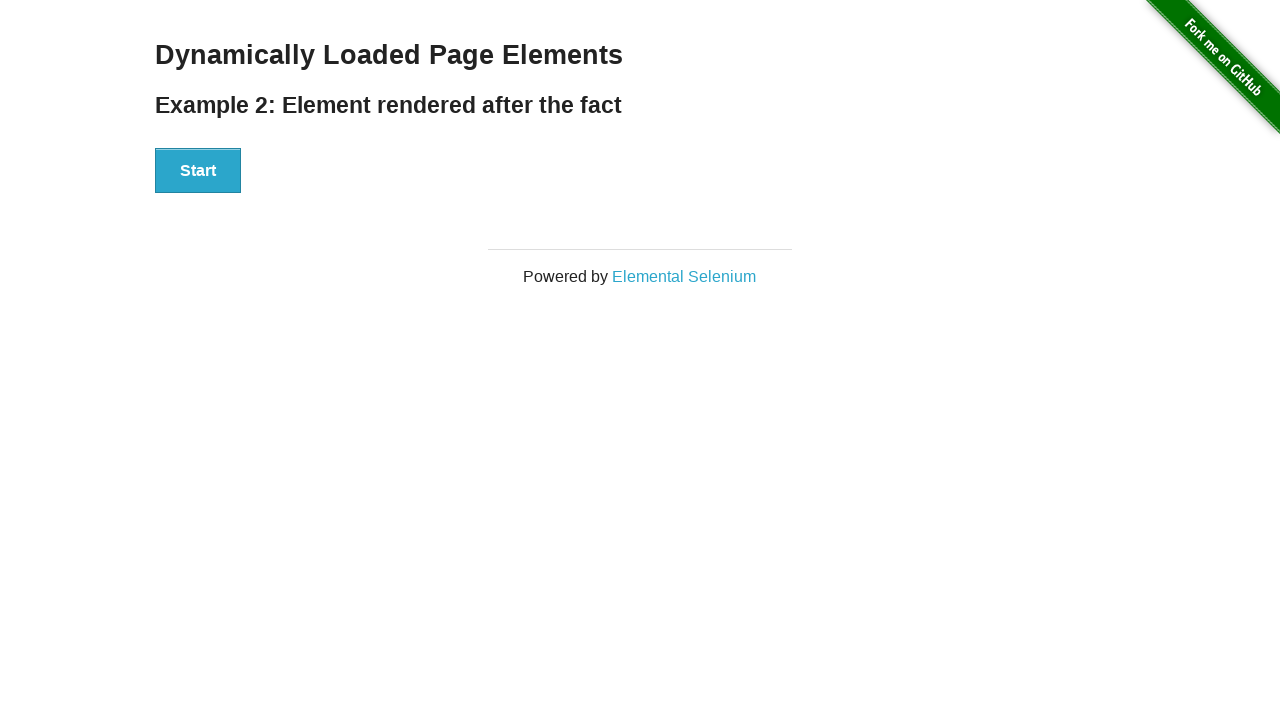

Clicked Start button to trigger dynamic loading at (198, 171) on xpath=//div[@id='start']/button
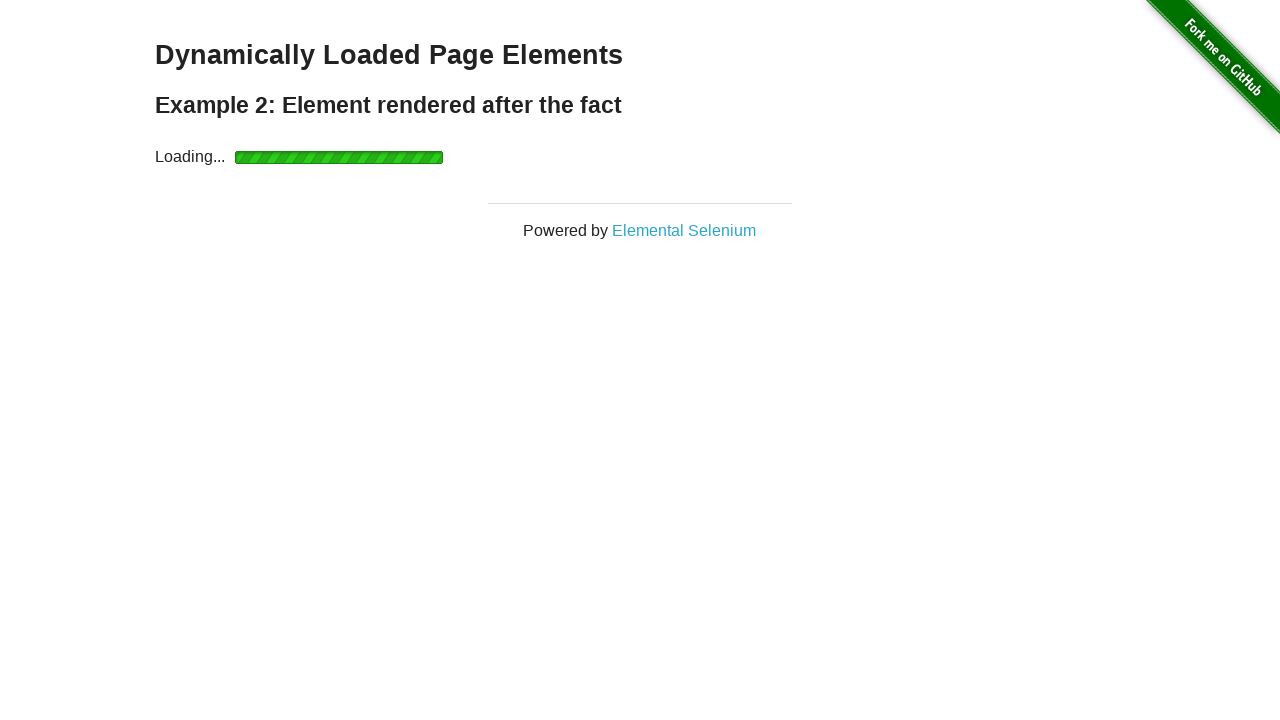

Waited for finish element to appear
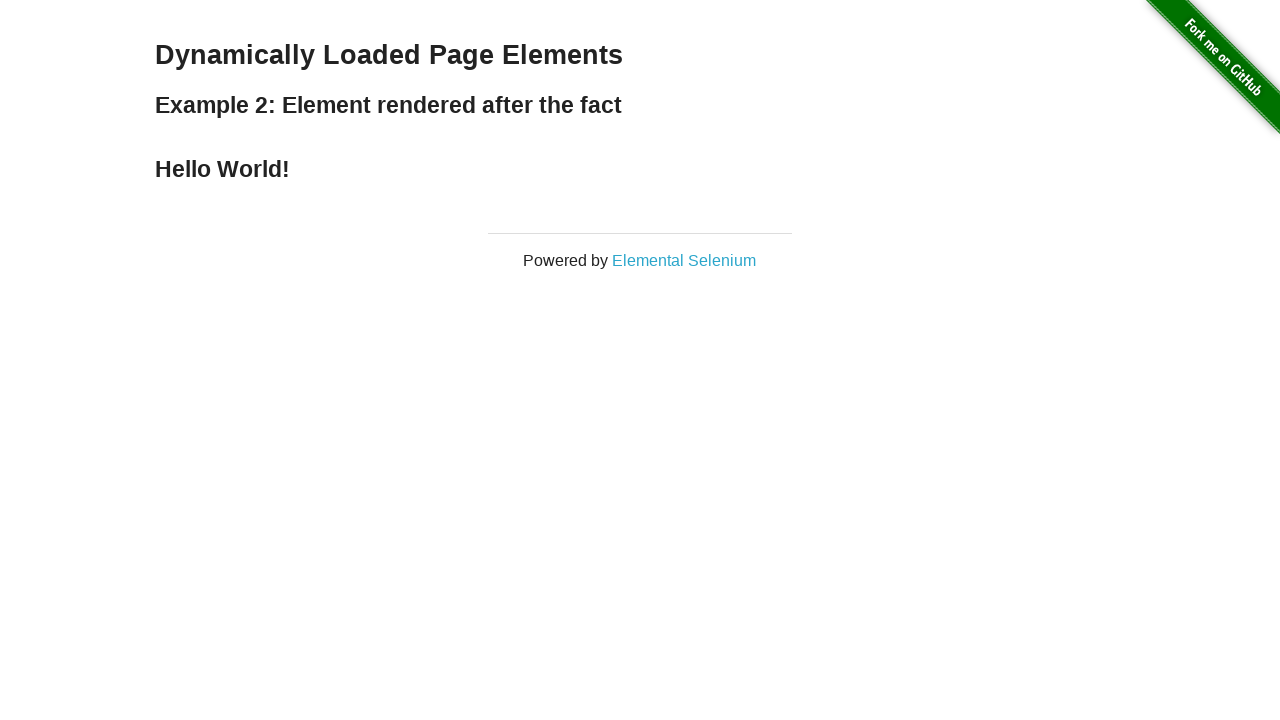

Retrieved text content from finish element
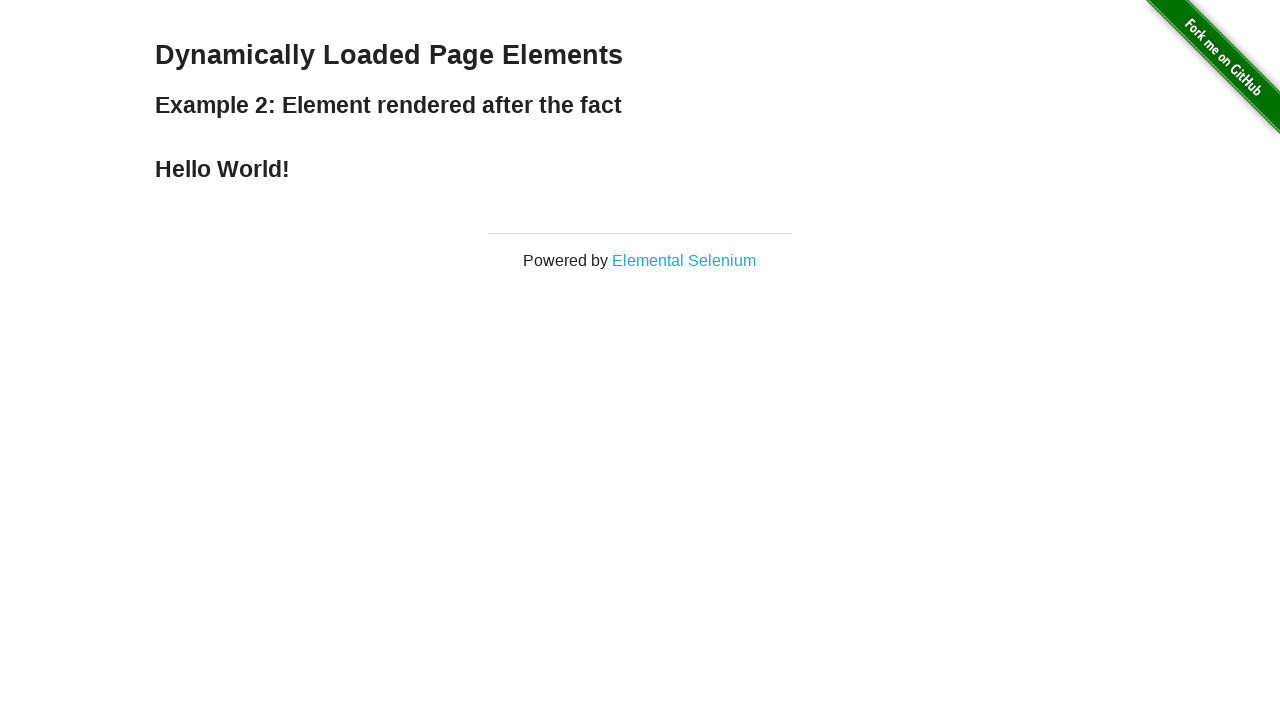

Verified that finish element contains expected text 'Hello World!'
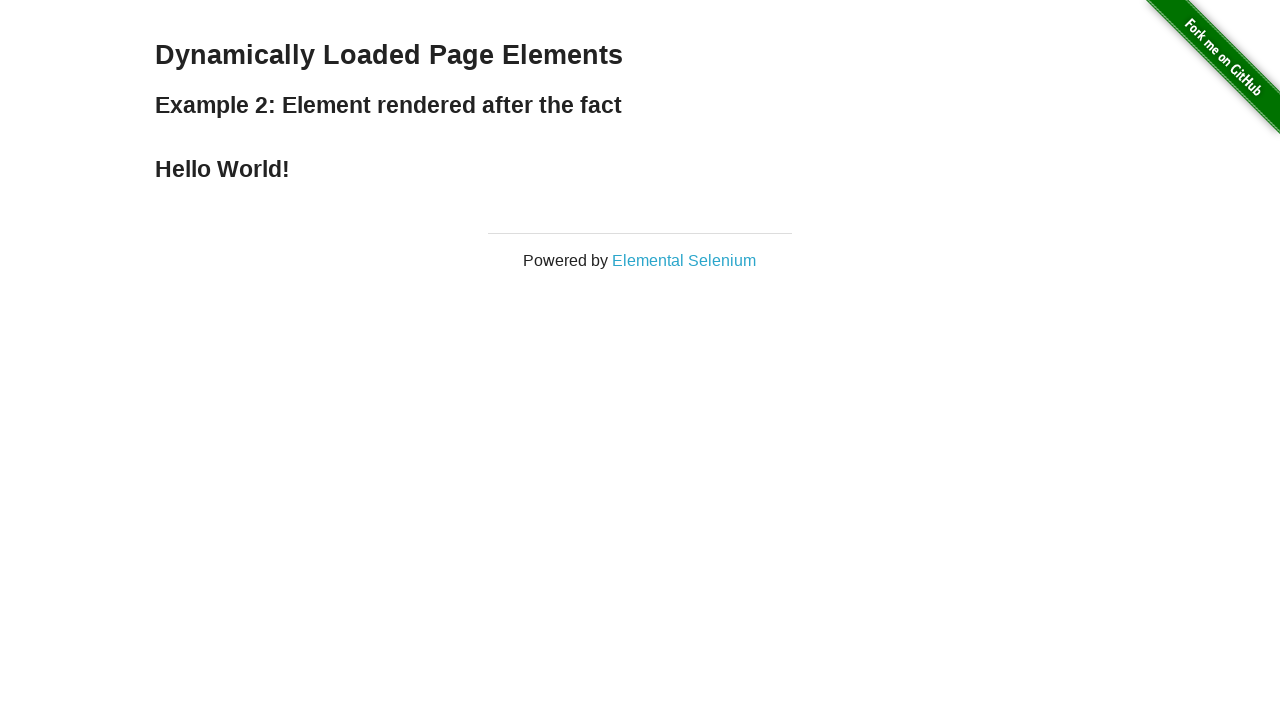

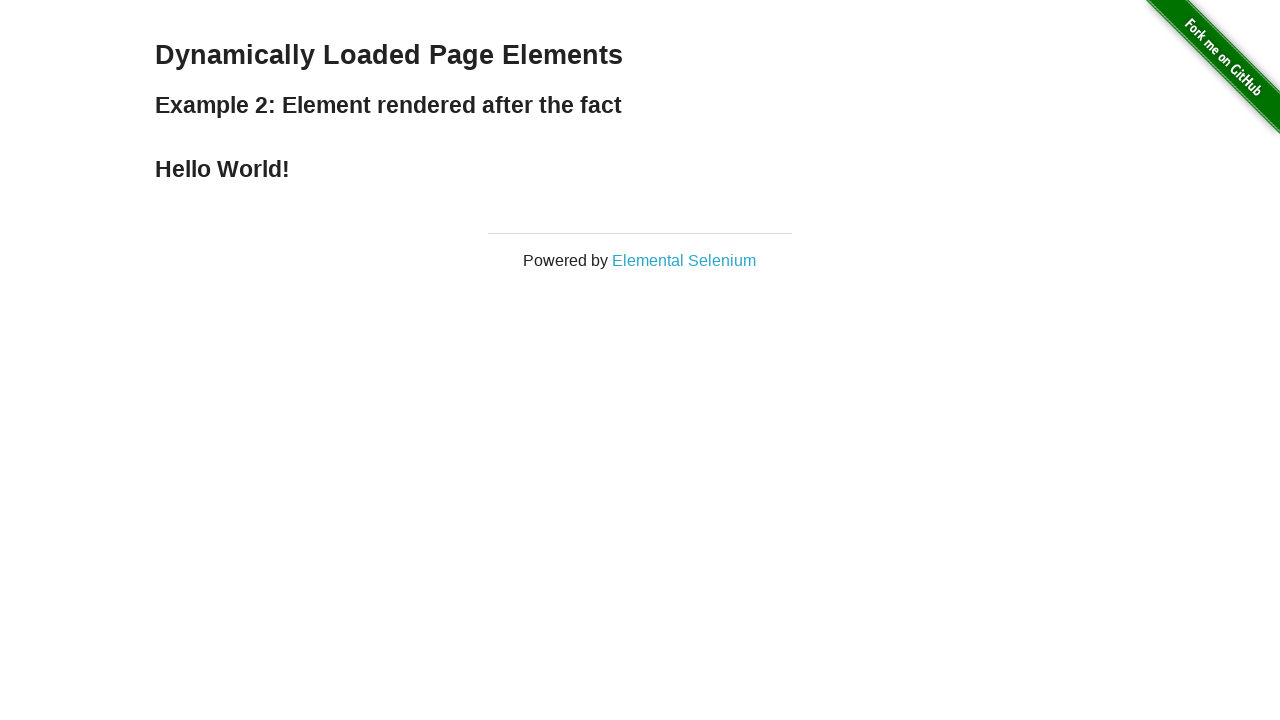